Tests form interactions including clicking links, filling text fields, selecting radio buttons, and choosing dropdown options on a sample form page

Starting URL: https://www.mycontactform.com

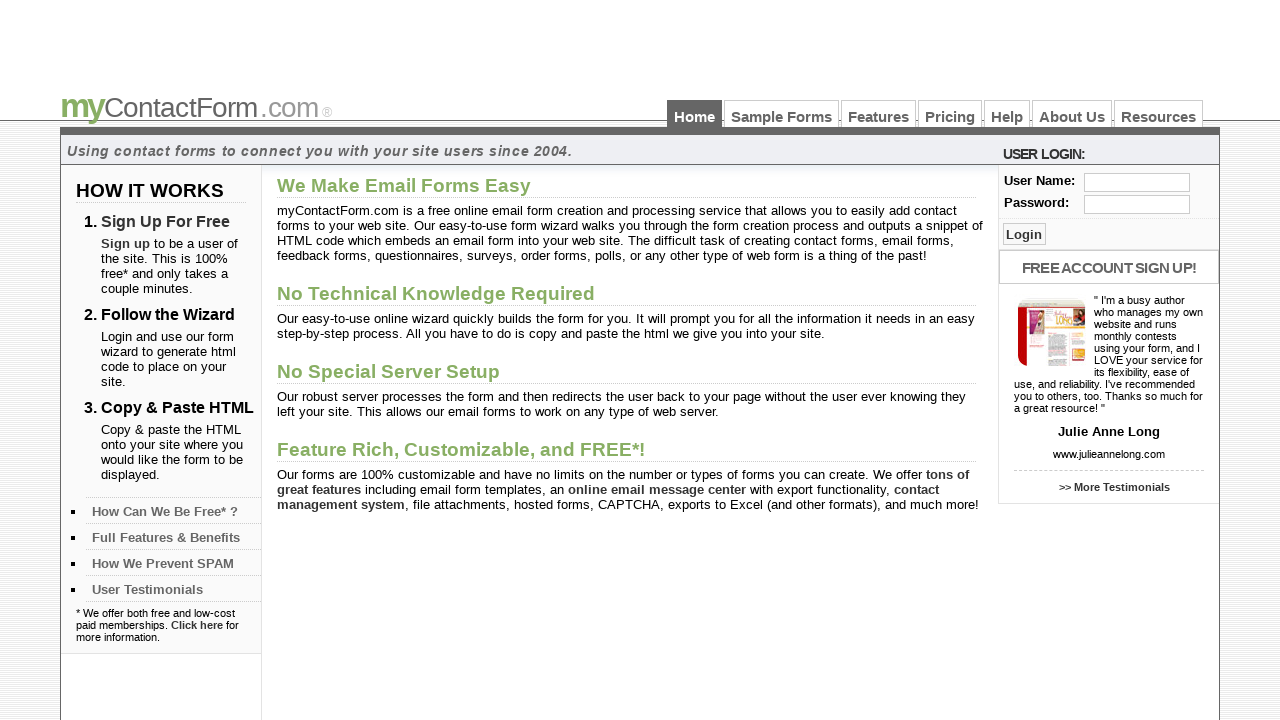

Clicked on Sample Forms link at (782, 114) on text=Sample Forms
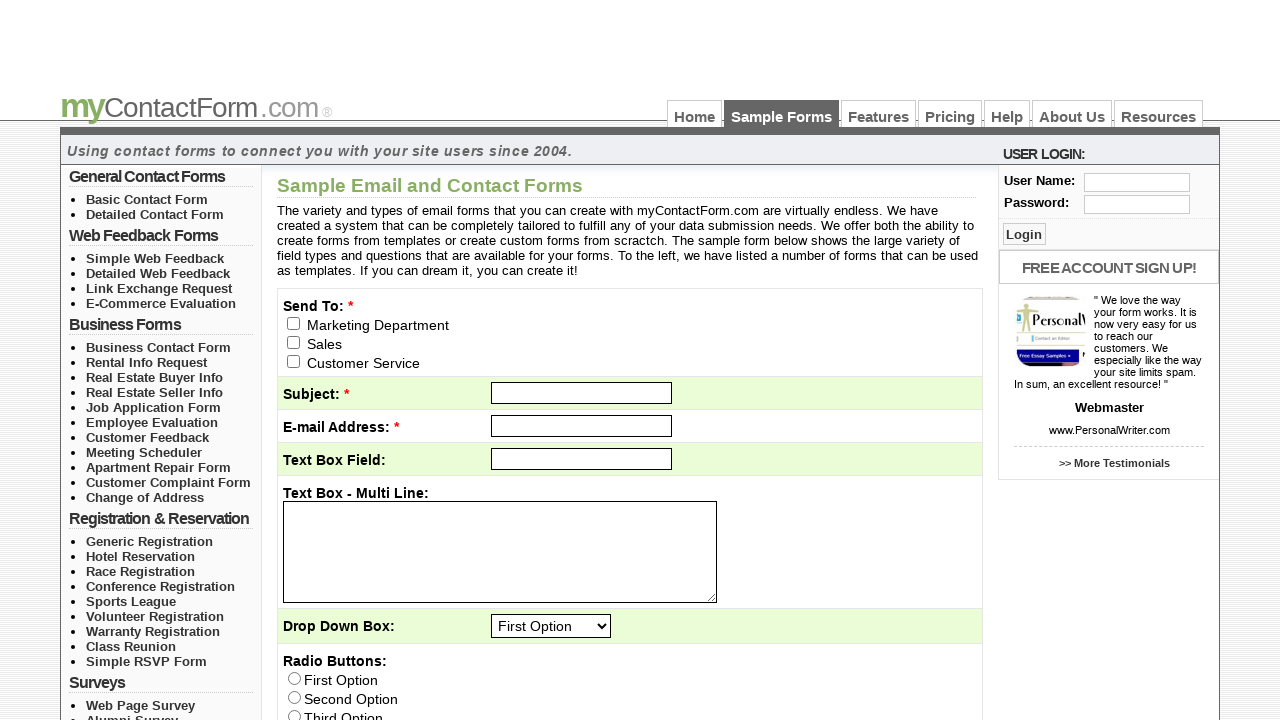

Filled subject field with 'AZOLA' on #subject
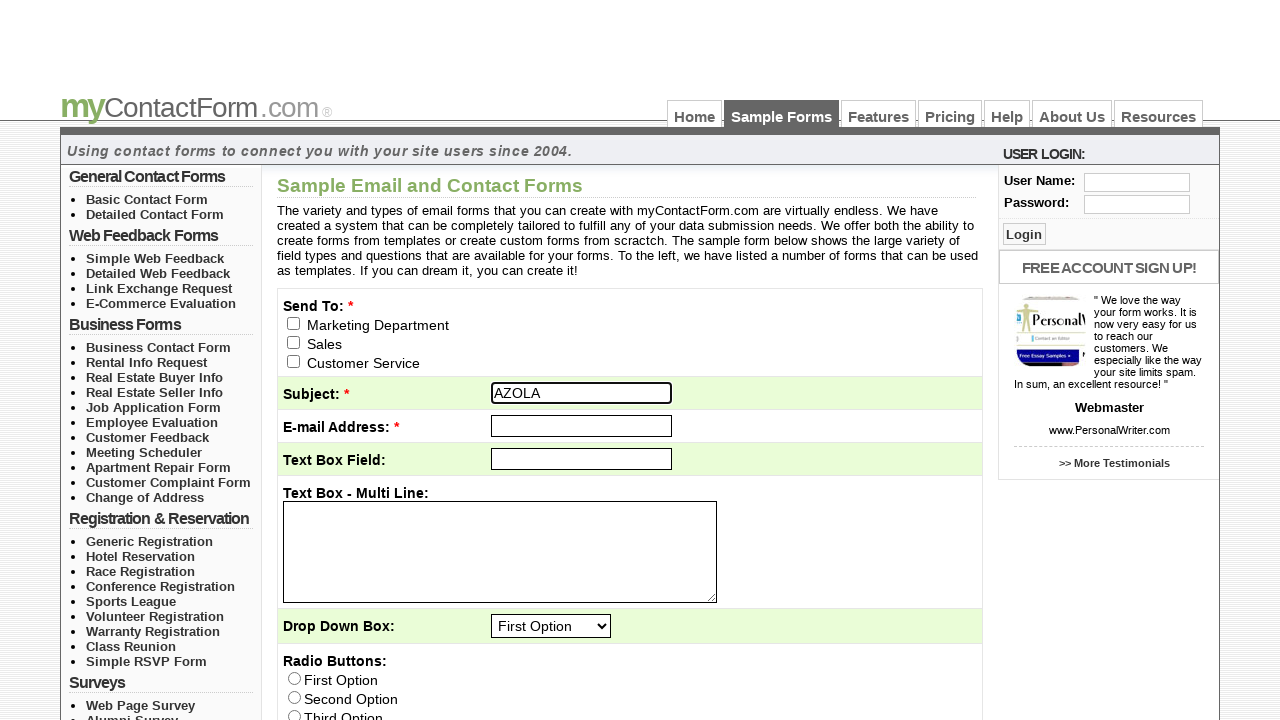

Clicked on element with name q5 at (502, 360) on [name='q5']
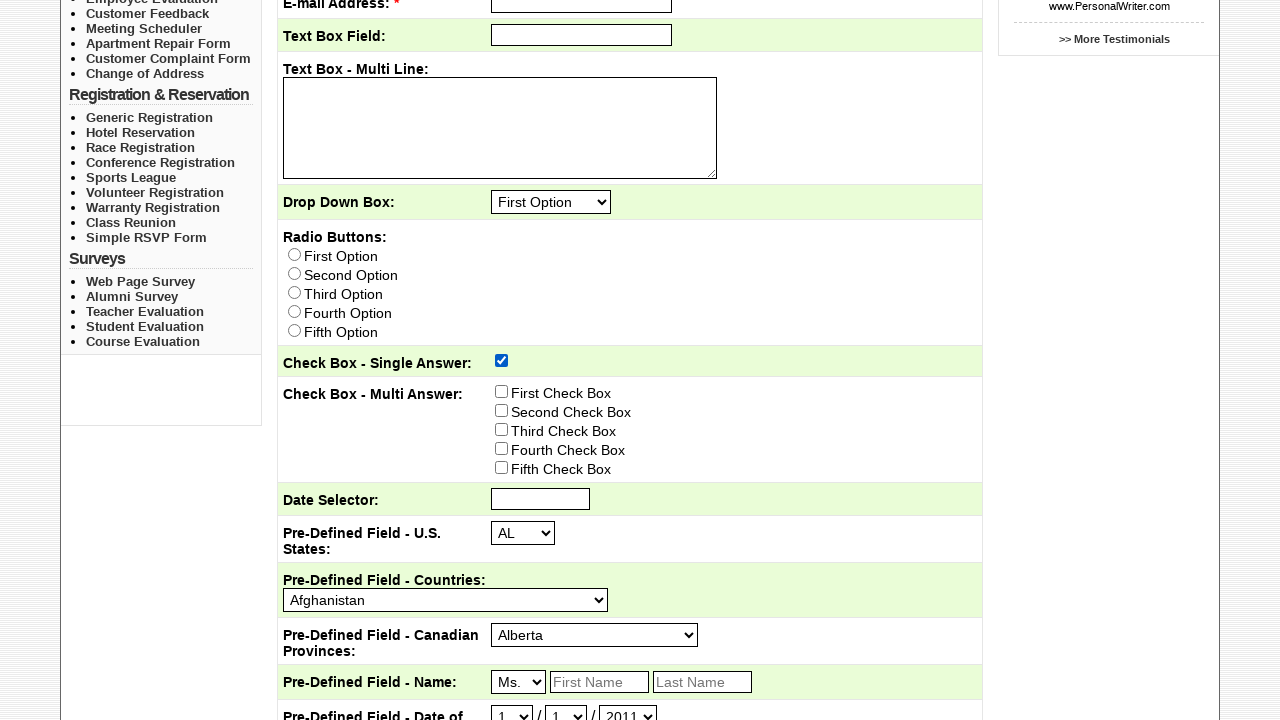

Clicked on email checkbox at (294, 342) on input[name='email_to[]'][value='1']
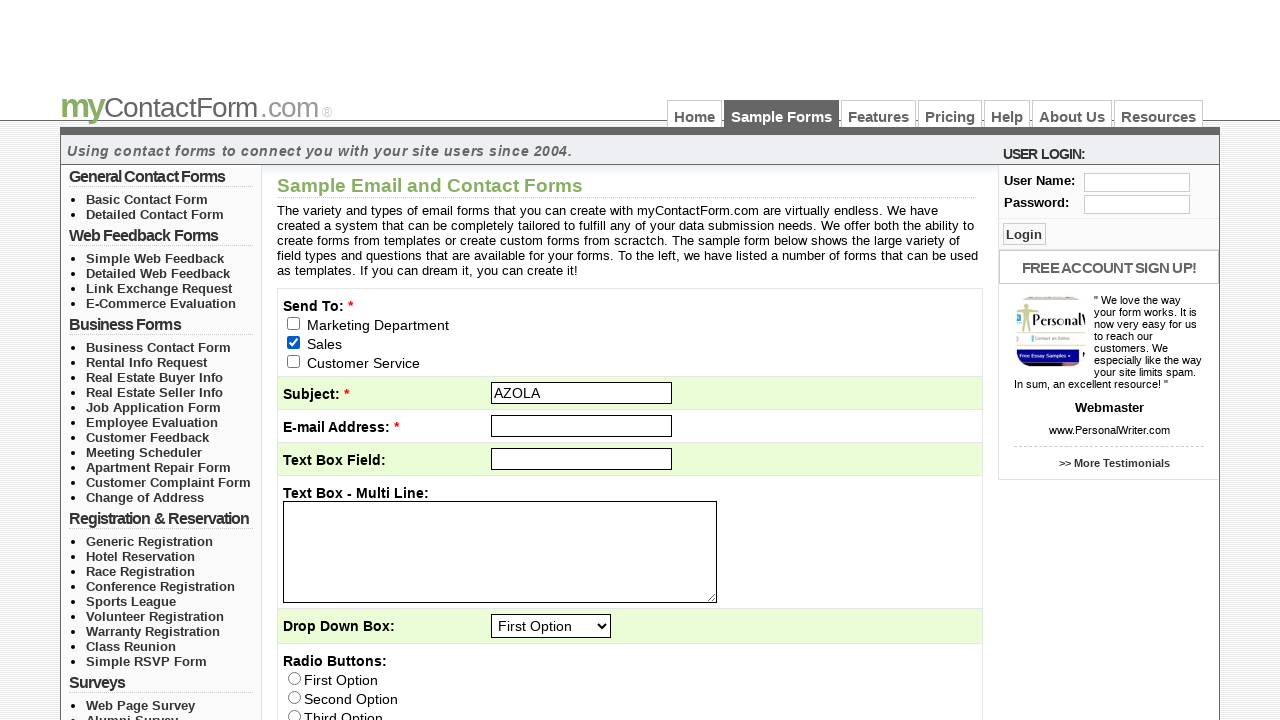

Selected radio button with 'Third Option' value at (294, 714) on input#q4[value='Third Option']
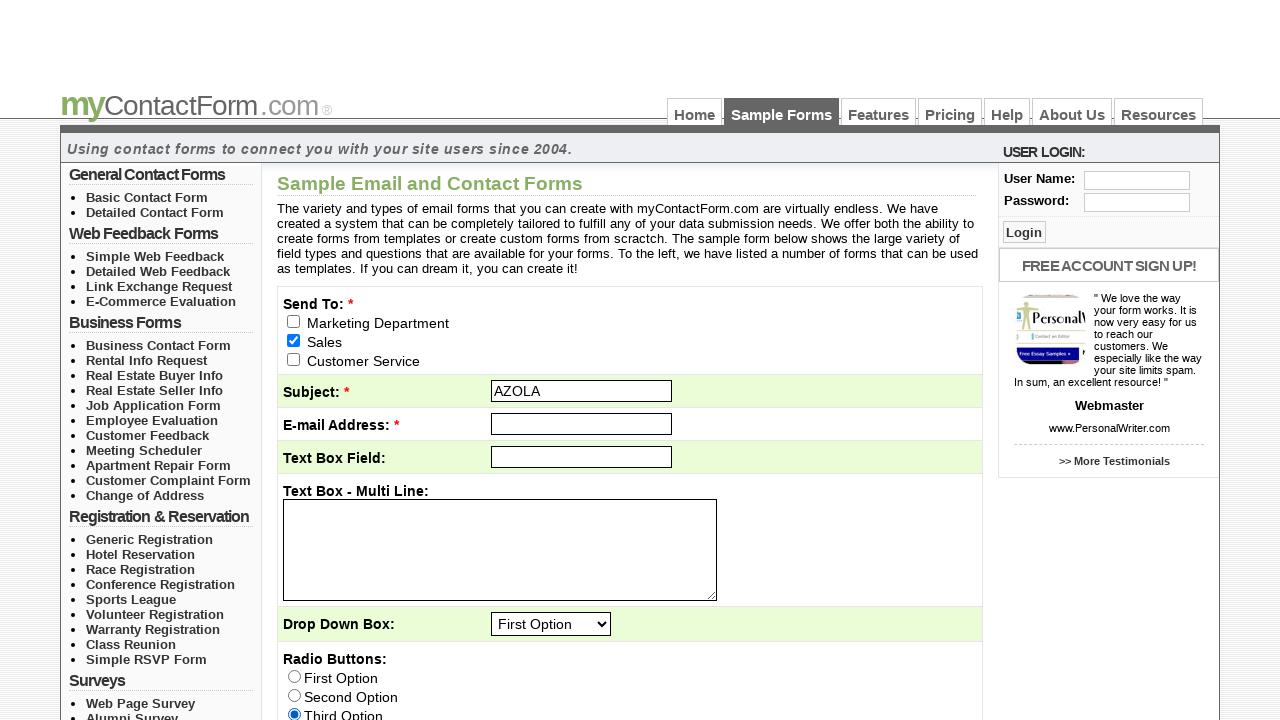

Selected 'Second Option' from dropdown on #q3
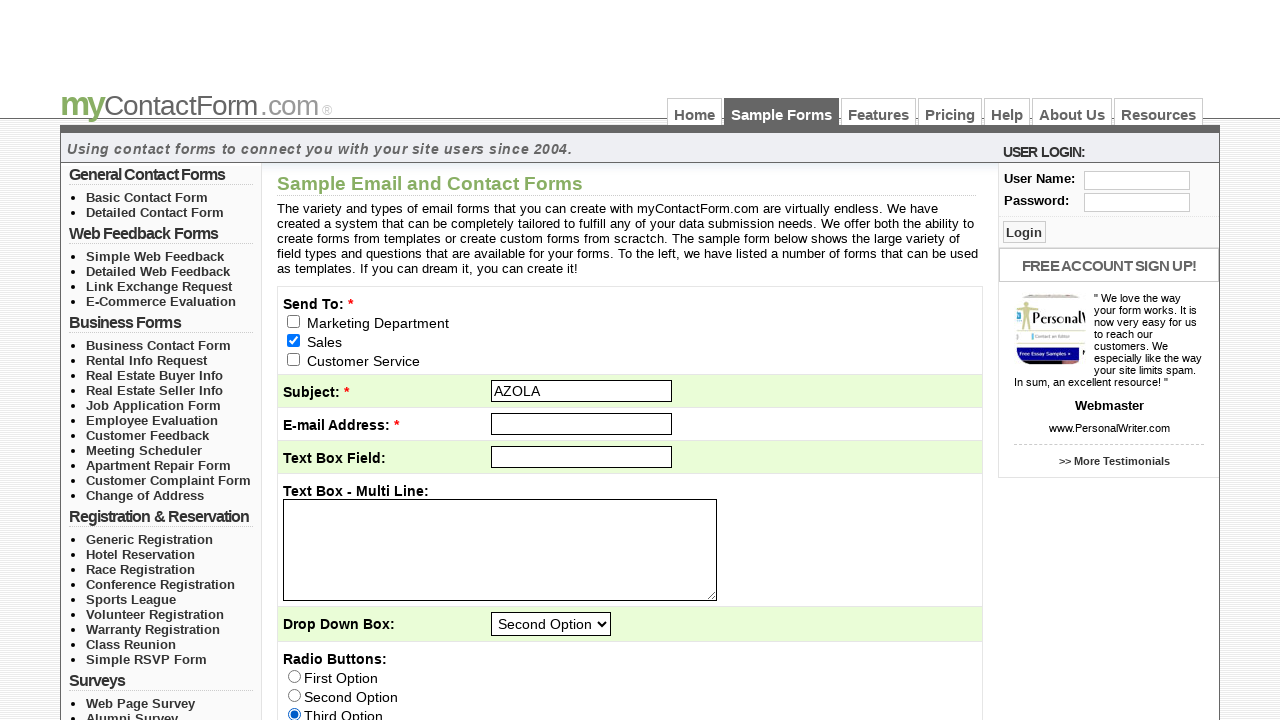

Counted 9 checkboxes on form
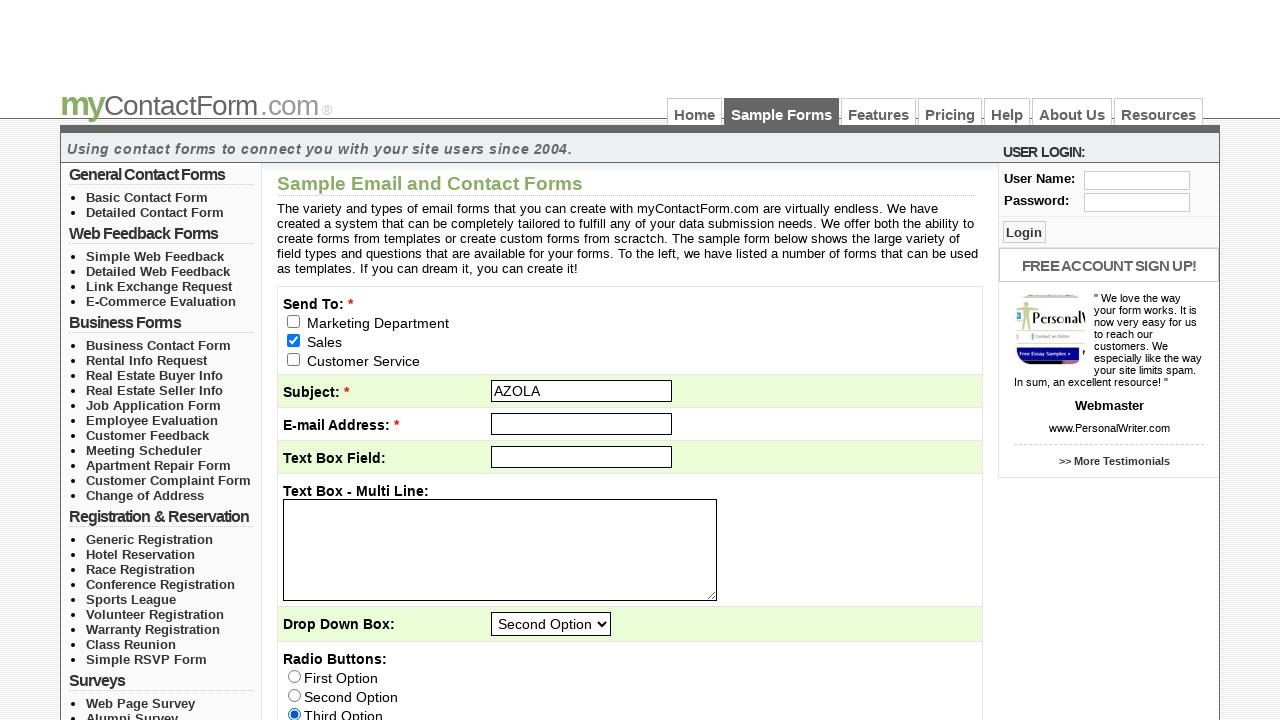

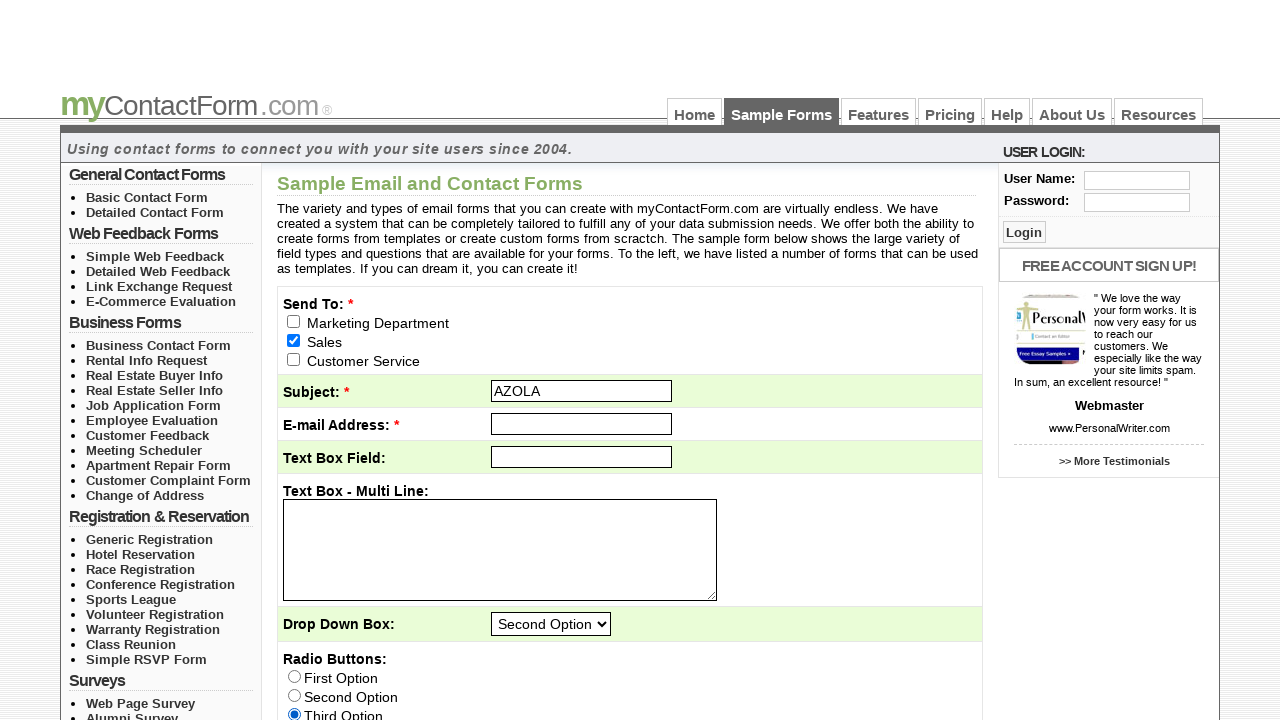